Tests finding an element that becomes visible after clicking a start button on a dynamic loading page

Starting URL: http://the-internet.herokuapp.com/dynamic_loading/1

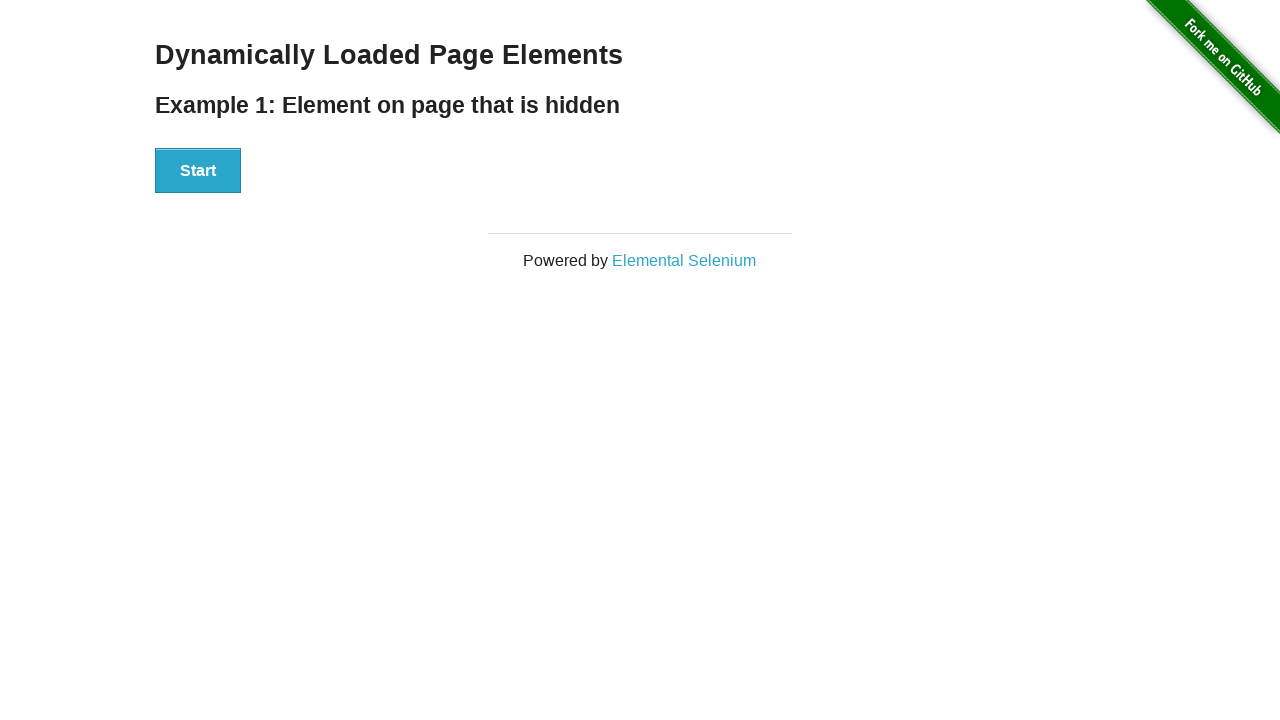

Clicked the start button to initiate dynamic loading at (198, 171) on #start button
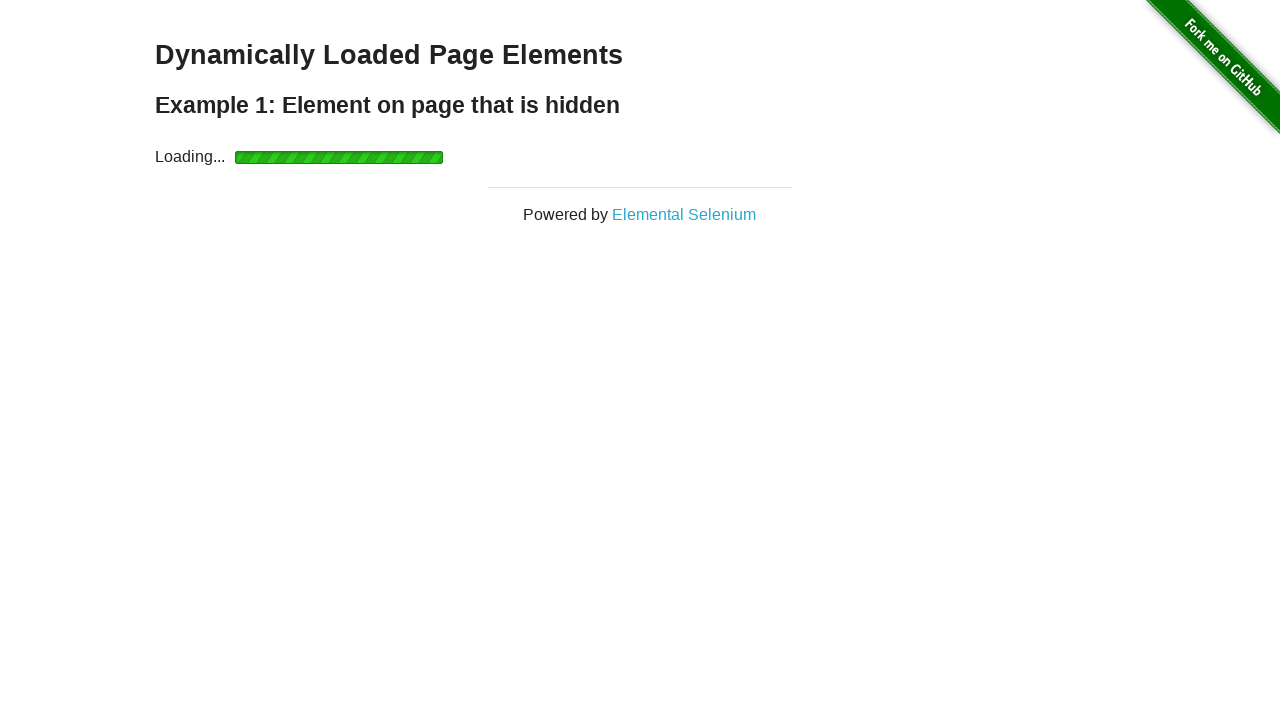

Waited for and verified that the hidden element became visible after page load
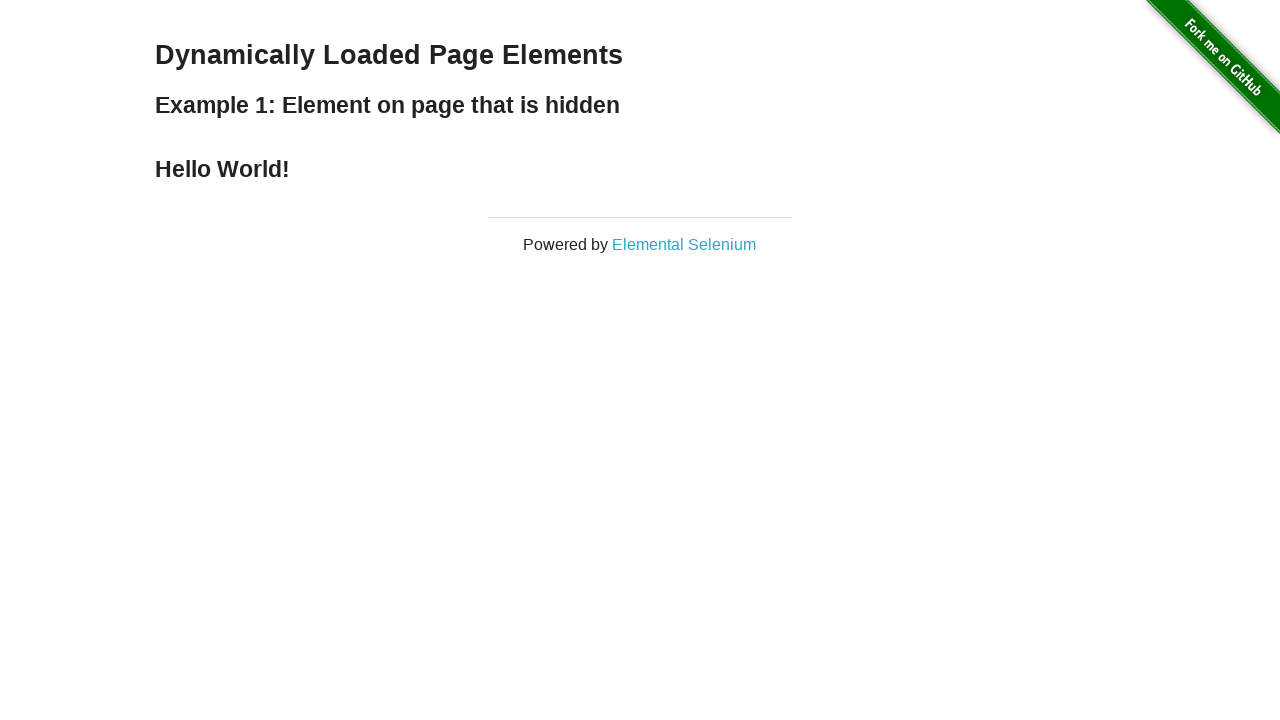

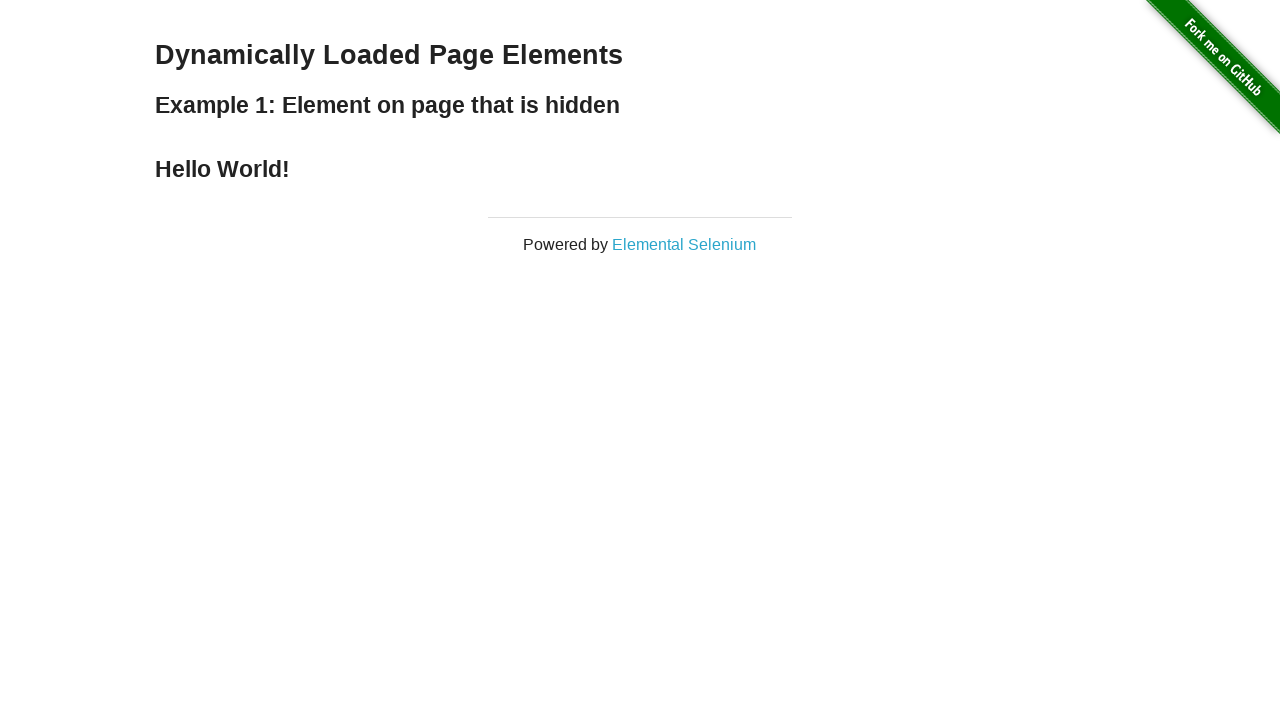